Tests keyboard Enter key usage by entering text in search bar and pressing Enter

Starting URL: http://omayo.blogspot.com

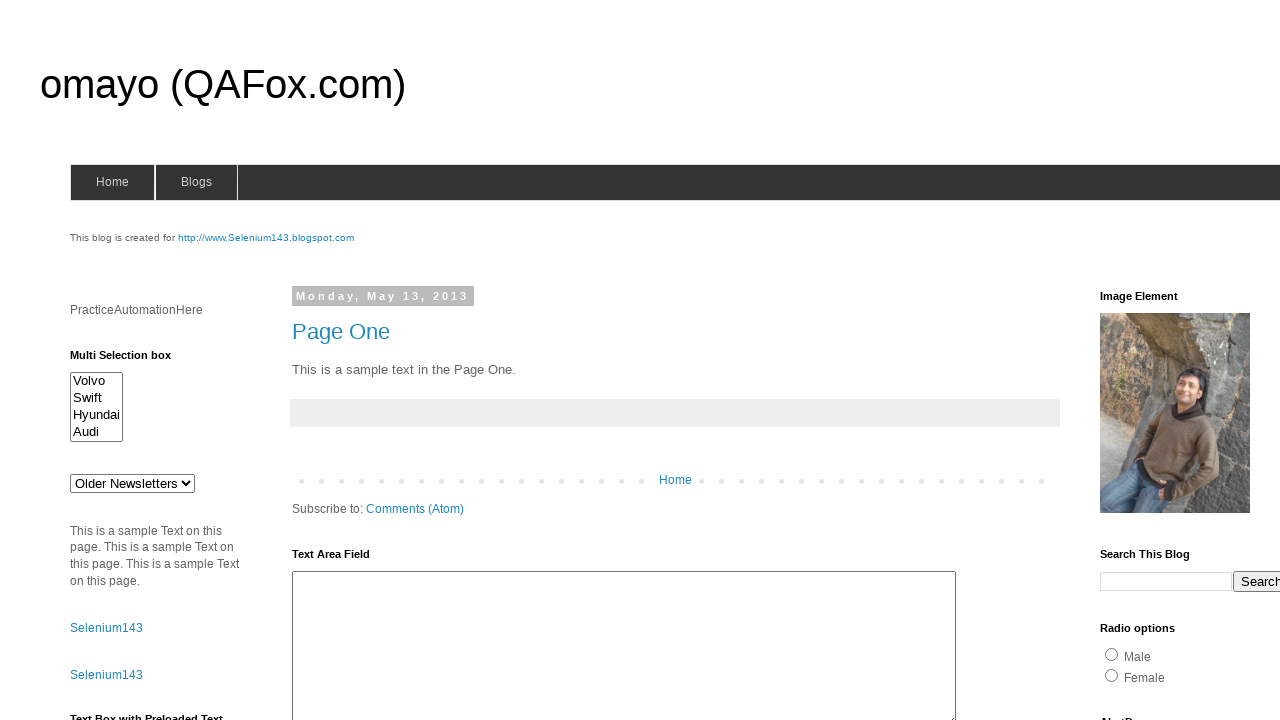

Entered 'Random' text in search bar on td.gsc-input > input
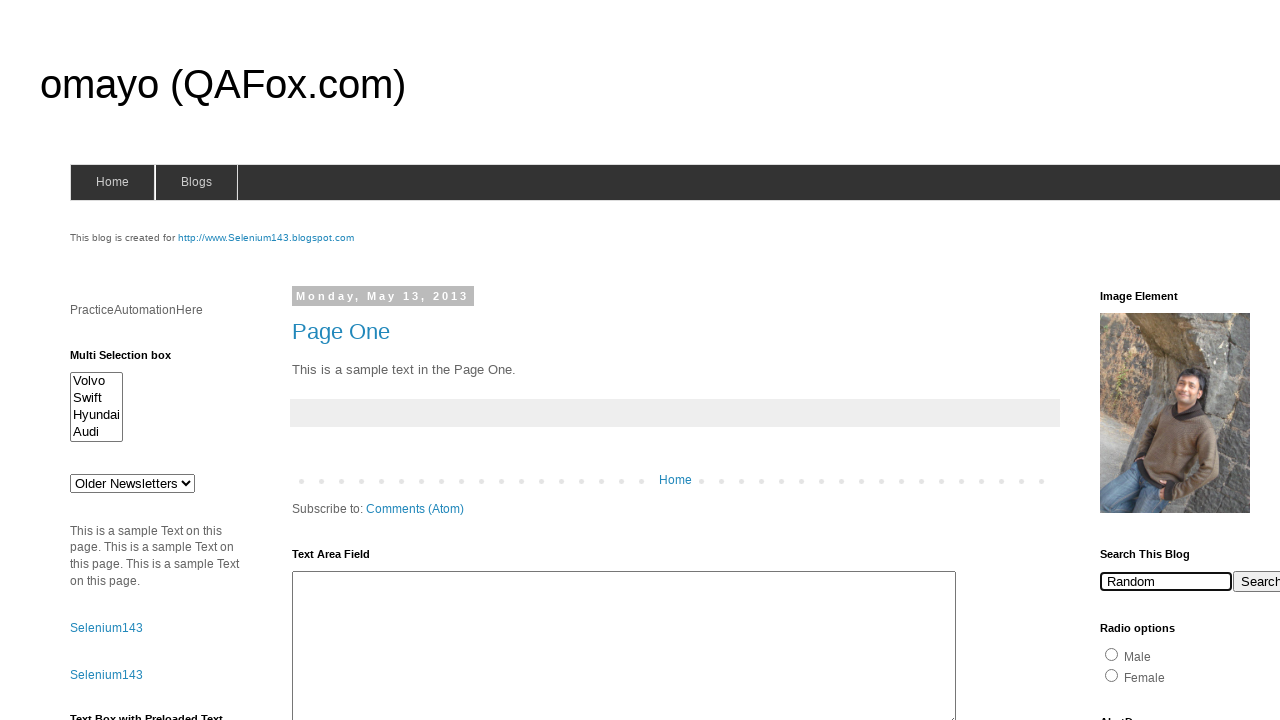

Pressed Enter key to submit search
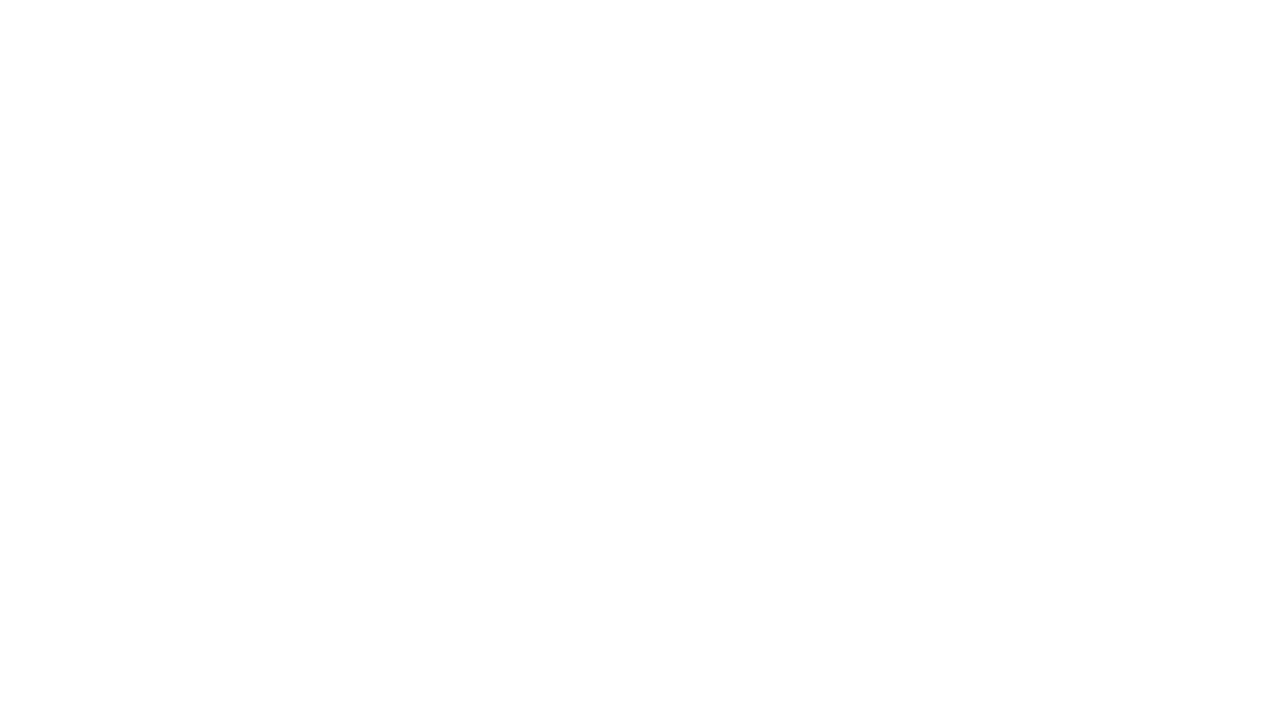

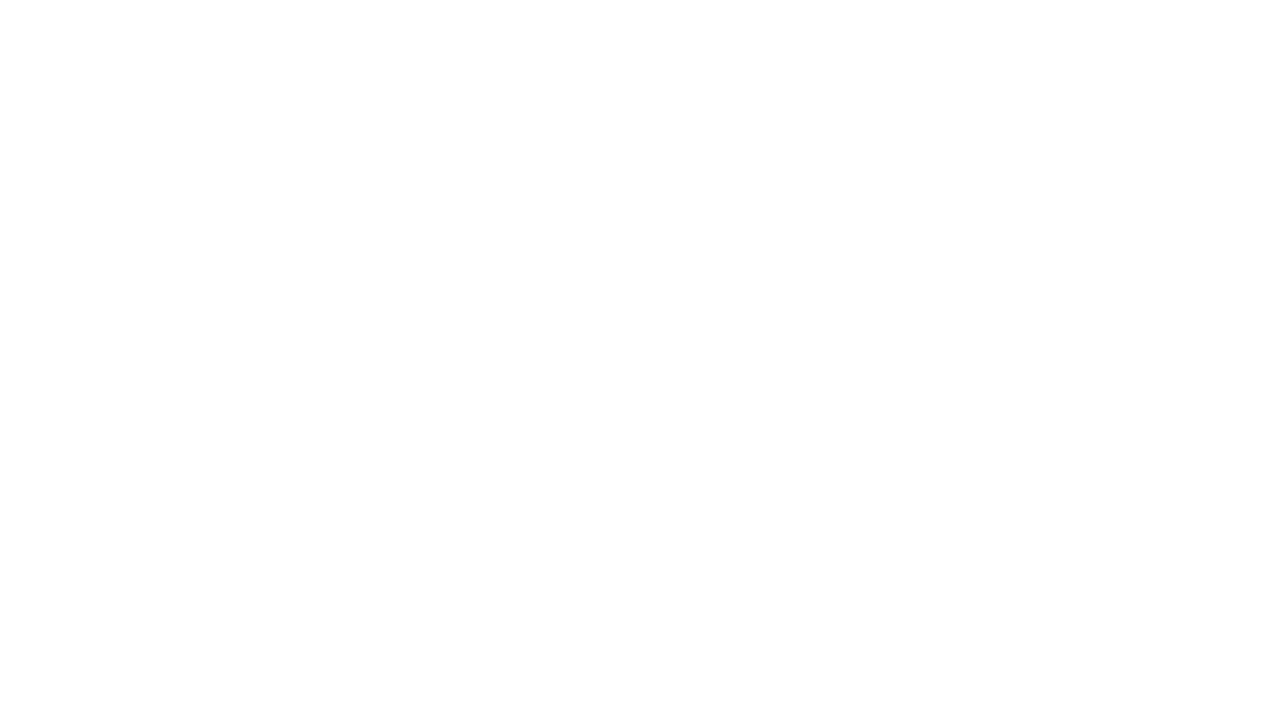